Tests browser alert/prompt popup handling by clicking a button to trigger a prompt, entering text, accepting and dismissing alerts

Starting URL: https://practice-automation.com/popups/

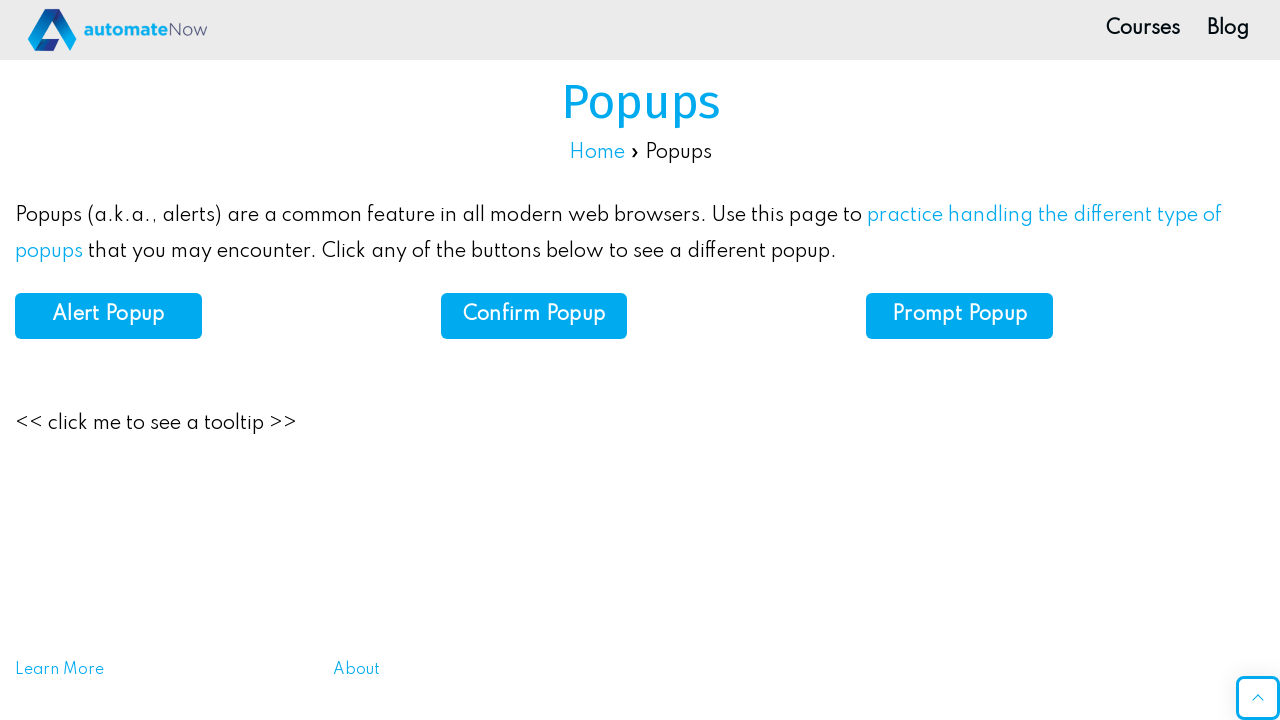

Clicked Prompt Popup button to trigger prompt dialog at (960, 315) on xpath=//b[normalize-space()='Prompt Popup']
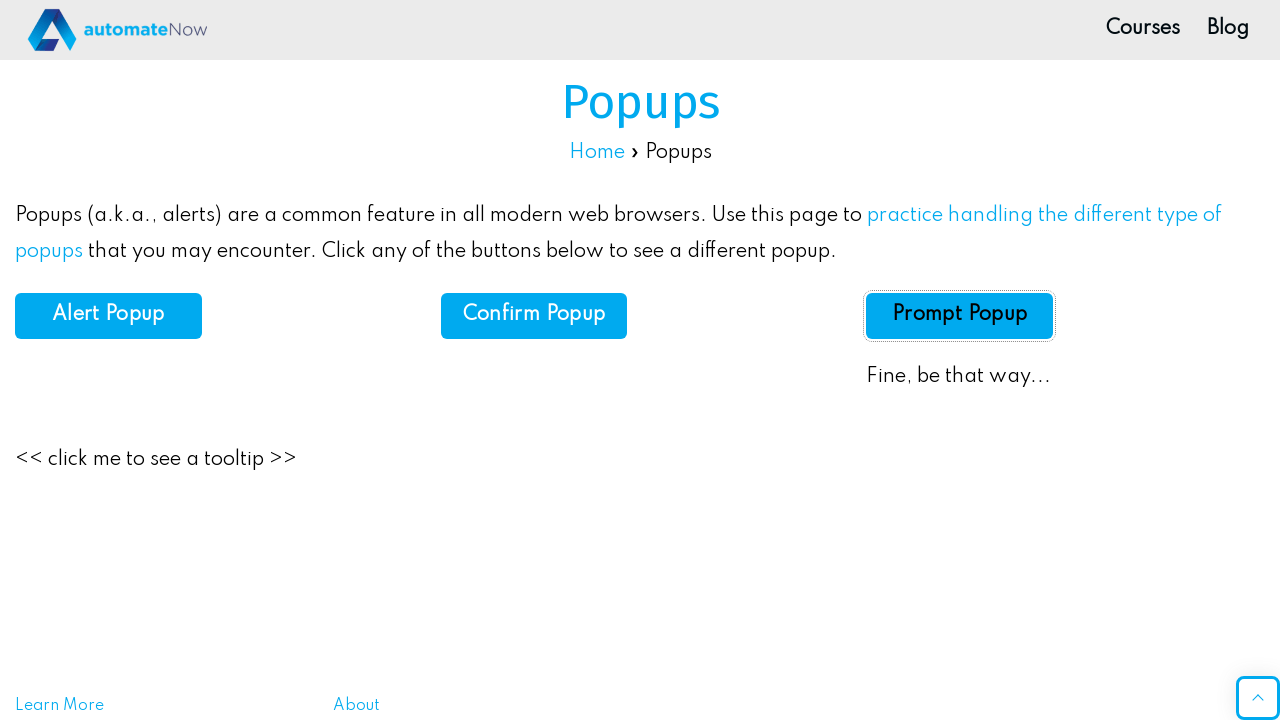

Set up dialog handler to accept prompt with 'Test' text
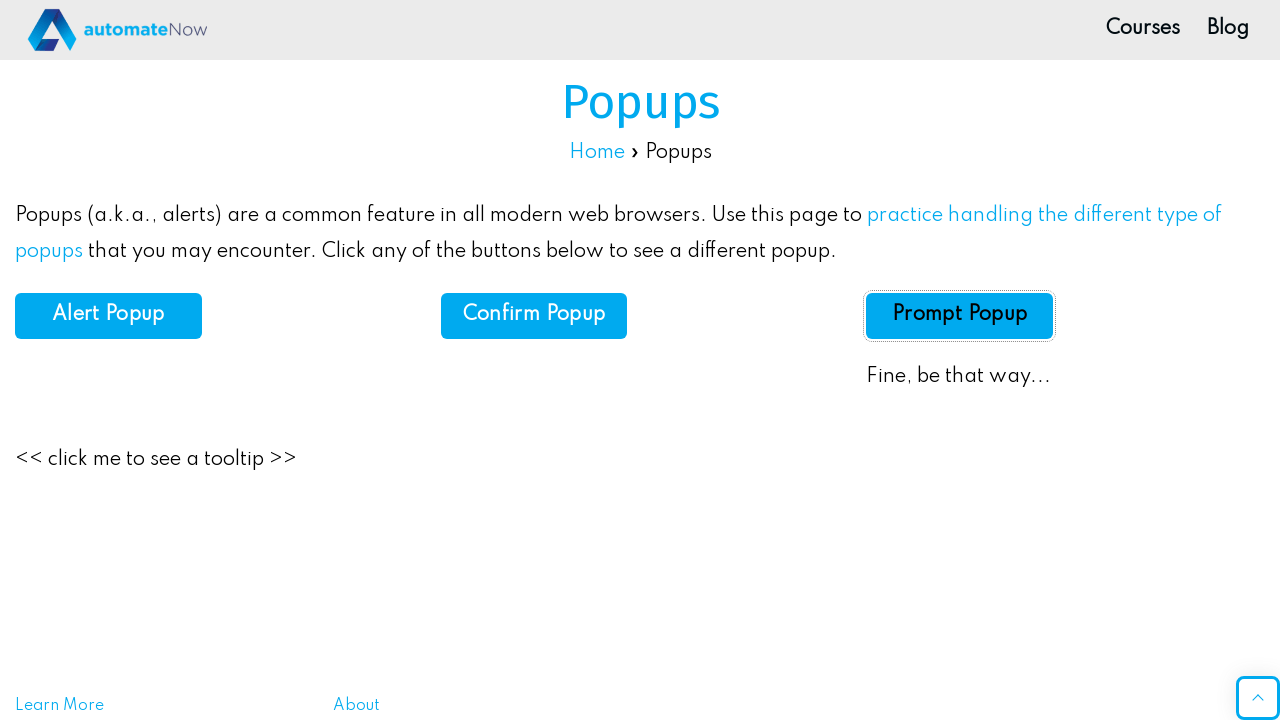

Clicked Prompt Popup button again to trigger second prompt at (960, 315) on xpath=//b[normalize-space()='Prompt Popup']
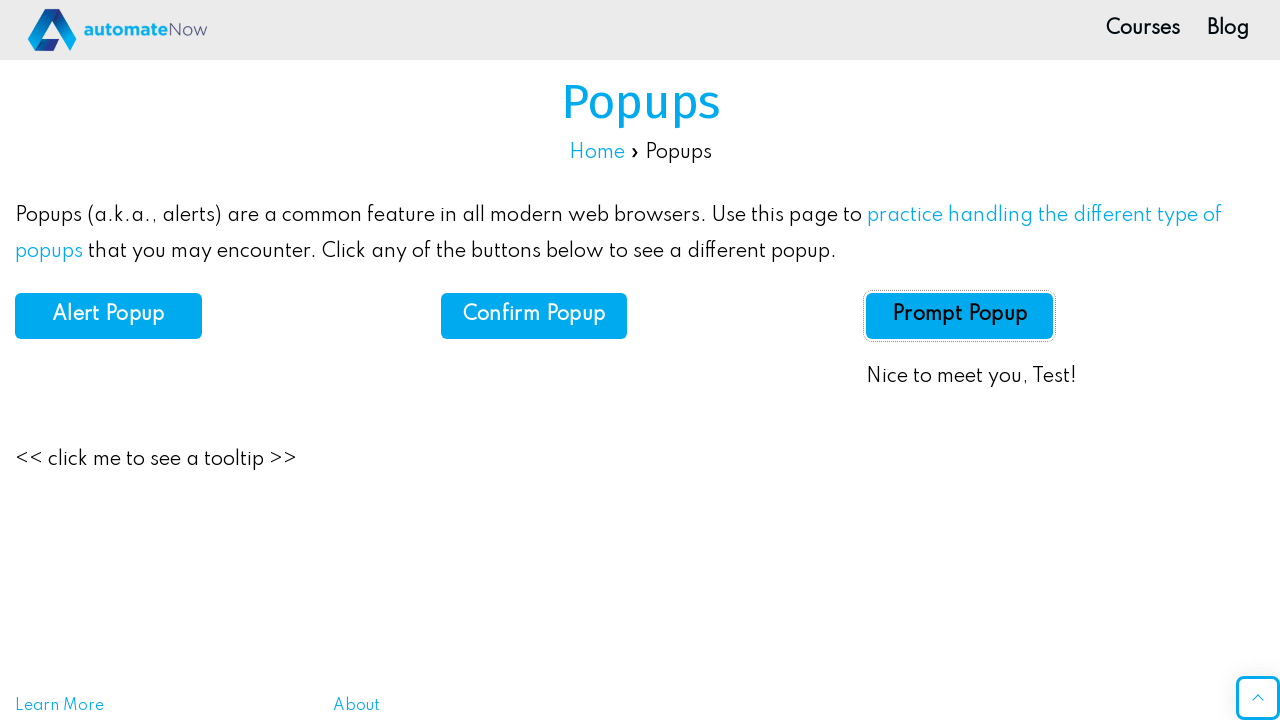

Set up dialog handler to dismiss the next prompt
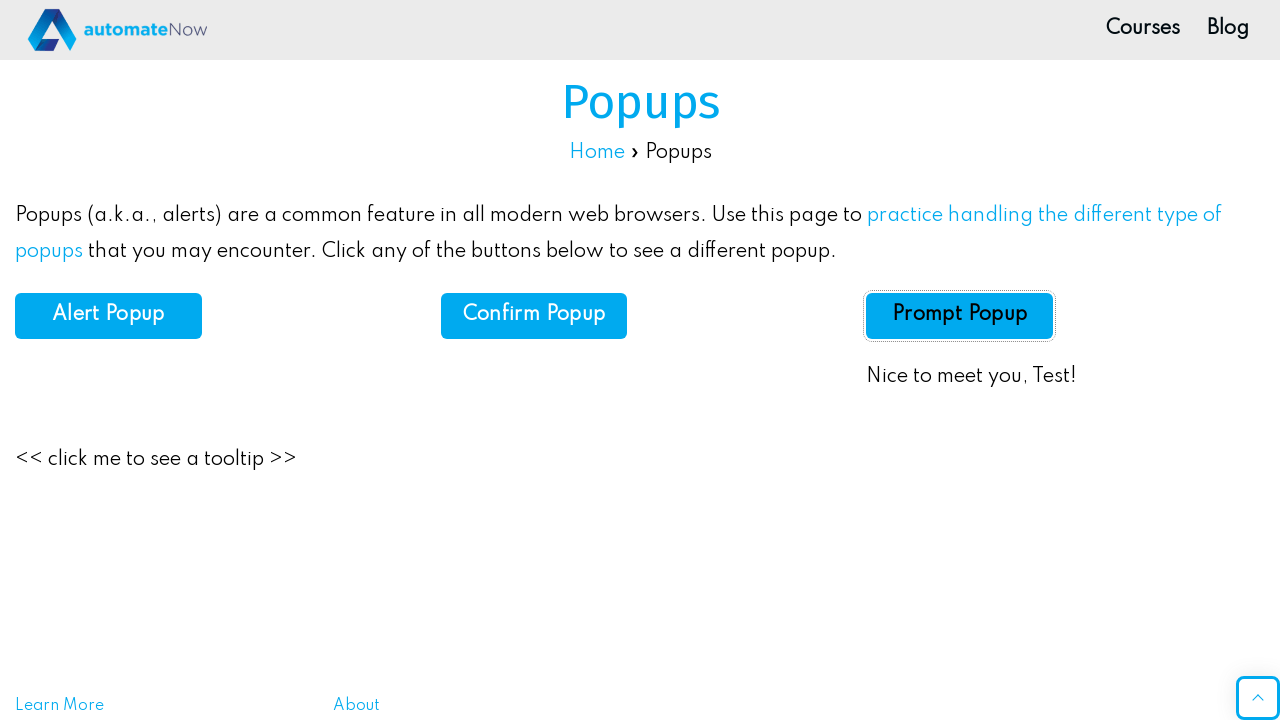

Clicked Prompt Popup button a third time to trigger dismissible prompt at (960, 315) on xpath=//b[normalize-space()='Prompt Popup']
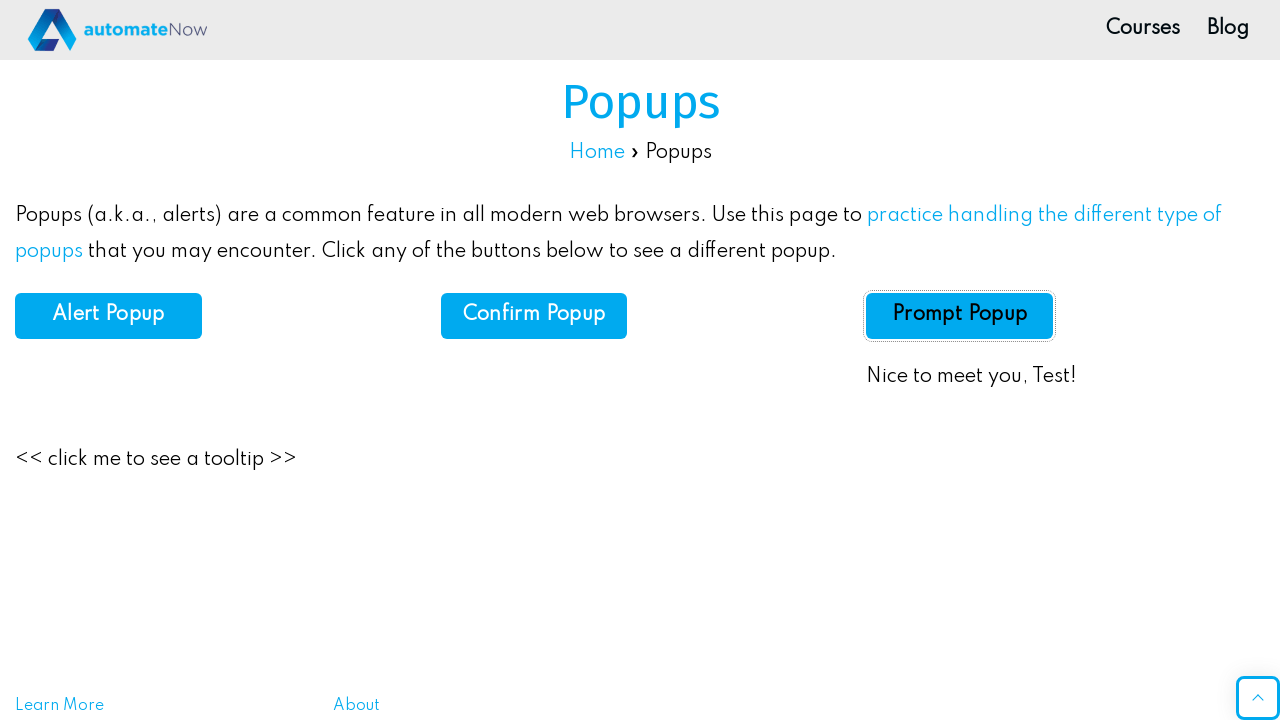

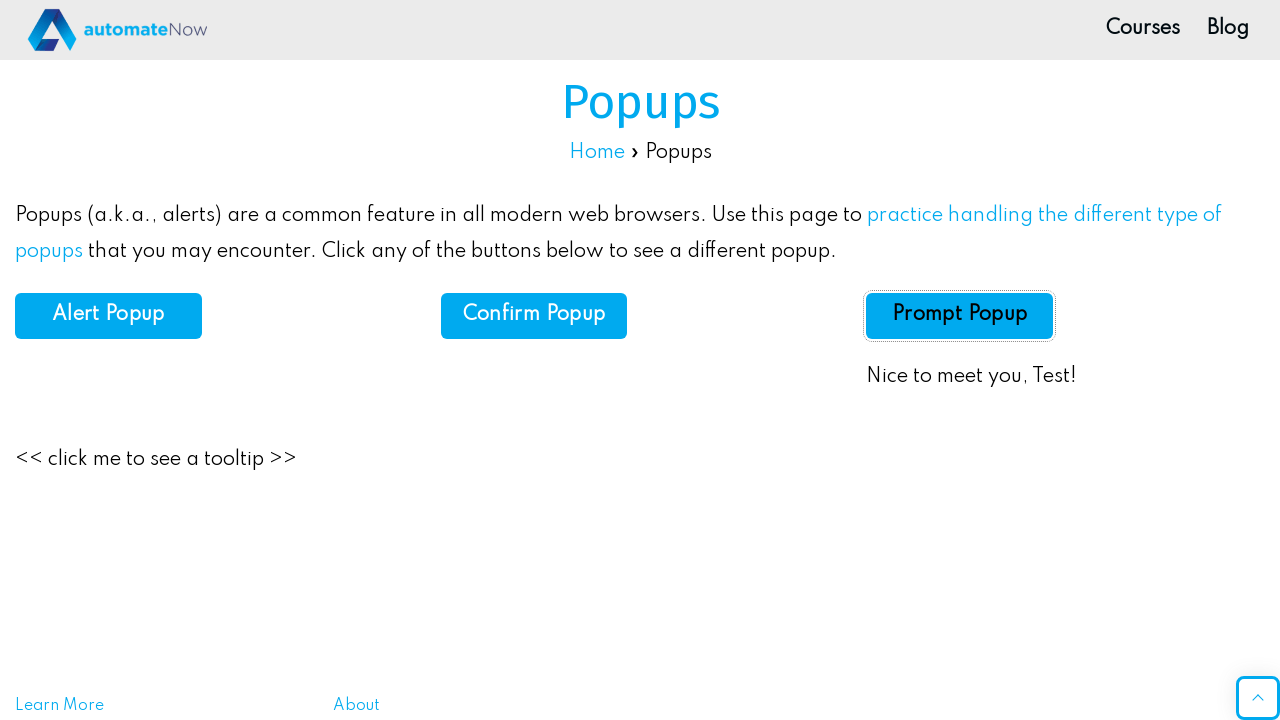